Tests dynamic controls on a webpage by clicking checkbox and remove button, verifying text messages, enabling/disabling text input field and verifying the state changes

Starting URL: https://the-internet.herokuapp.com/dynamic_controls

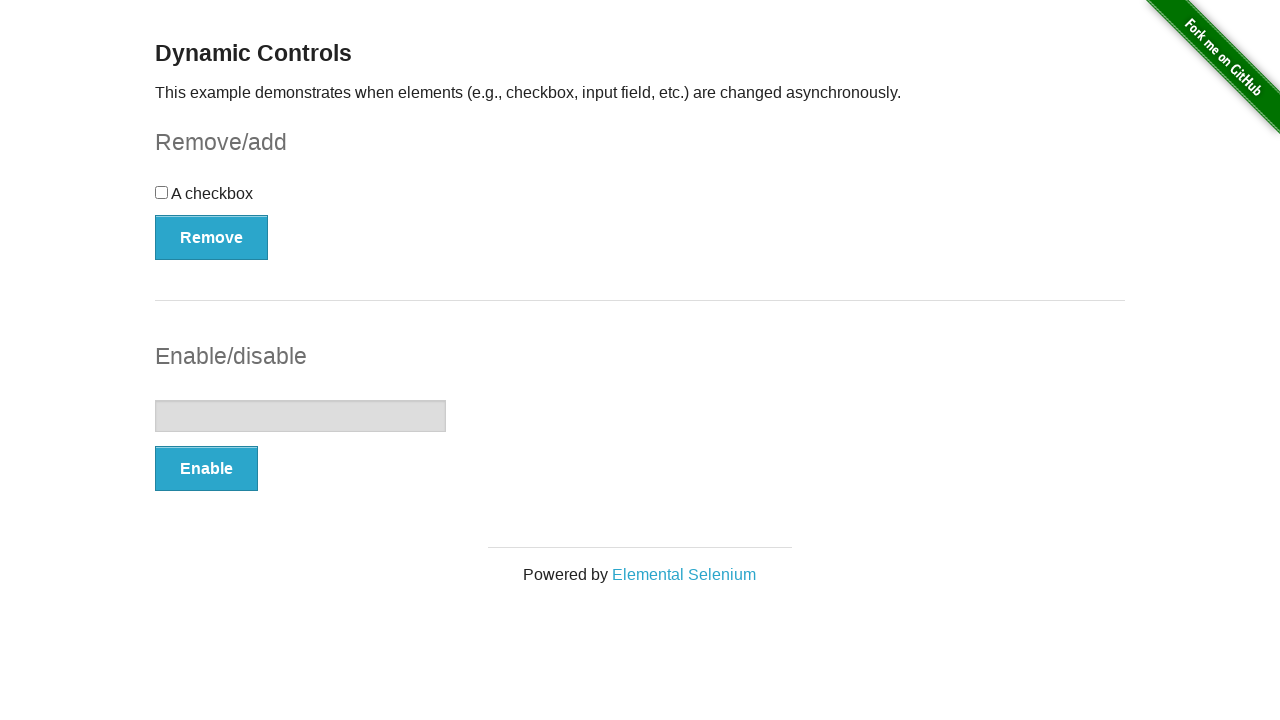

Clicked checkbox to select it at (162, 192) on input[type='checkbox']
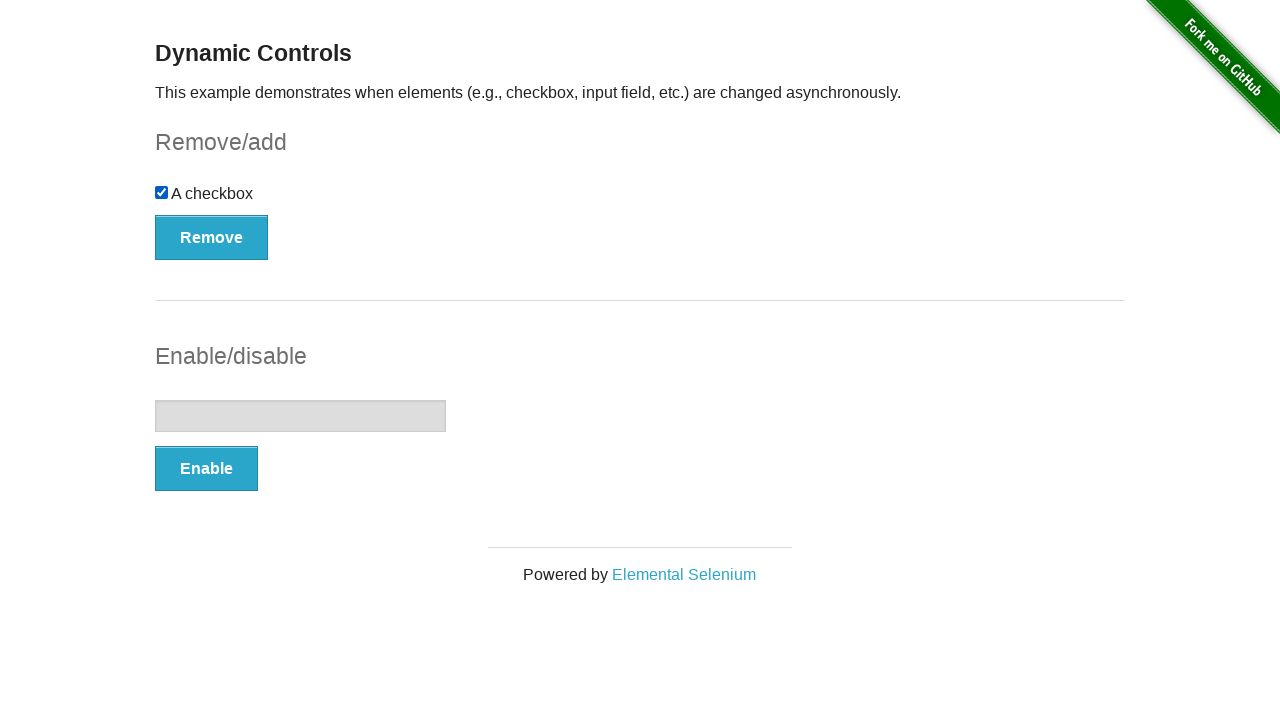

Clicked Remove button at (212, 237) on button:has-text('Remove')
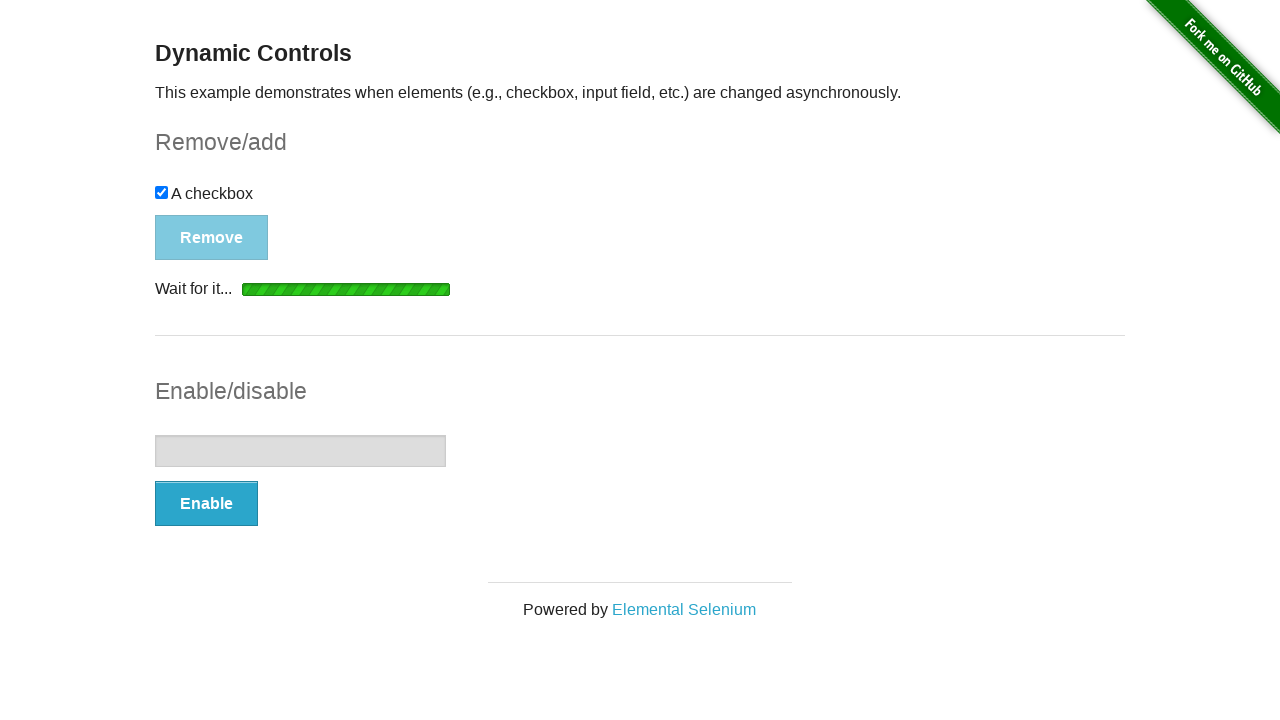

Verified 'It's gone!' message appeared after removing checkbox
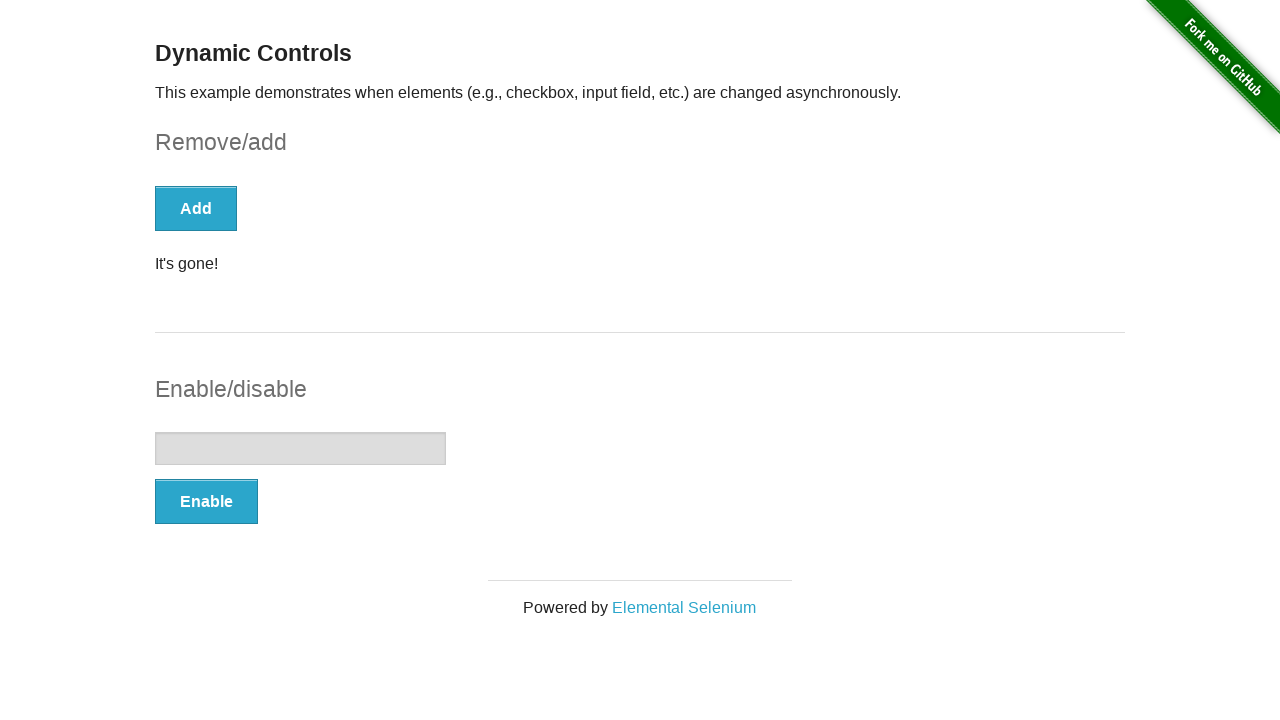

Clicked Enable button to enable text input field at (206, 501) on button:has-text('Enable')
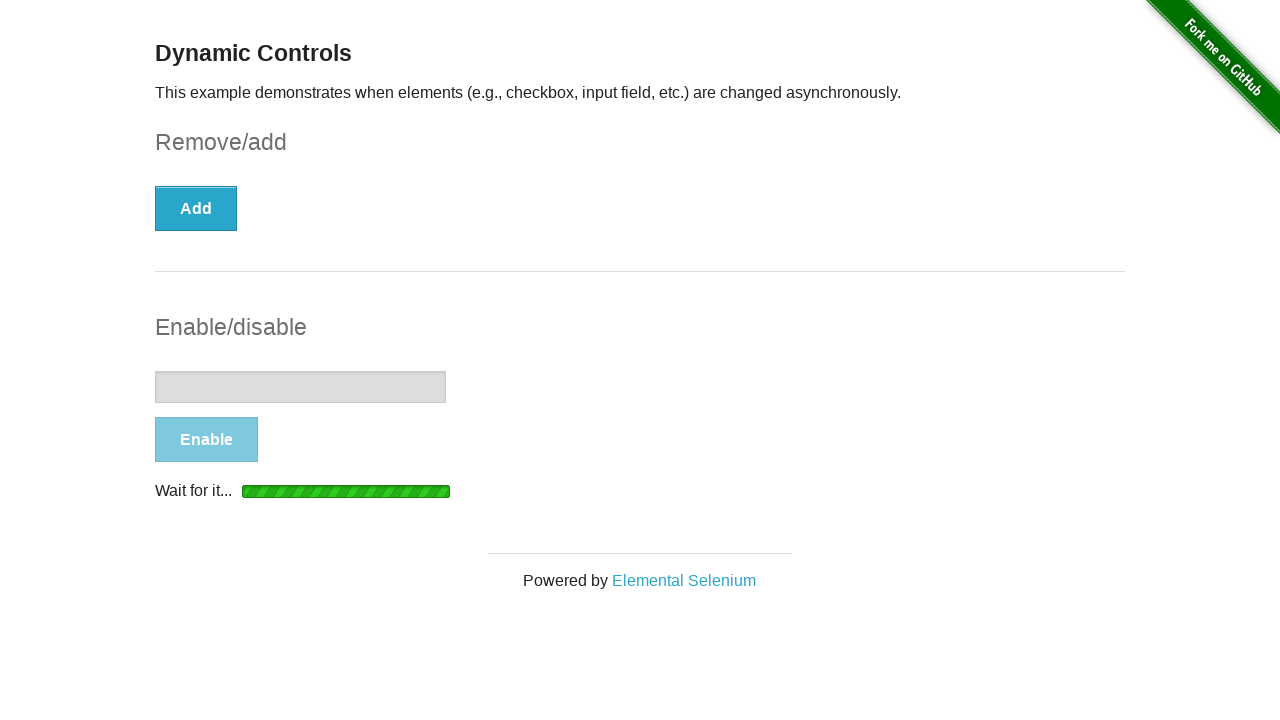

Verified 'It's enabled!' message appeared and input field is enabled
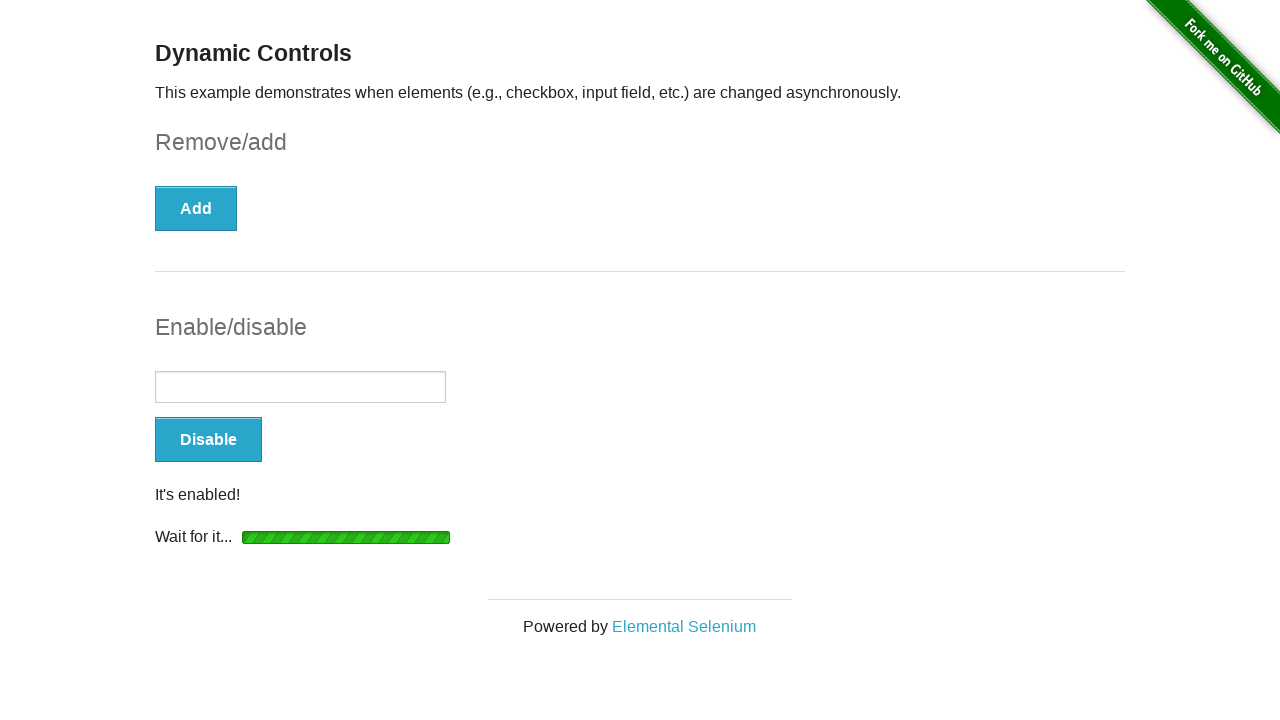

Entered text 'disable' in the input field on form#input-example input
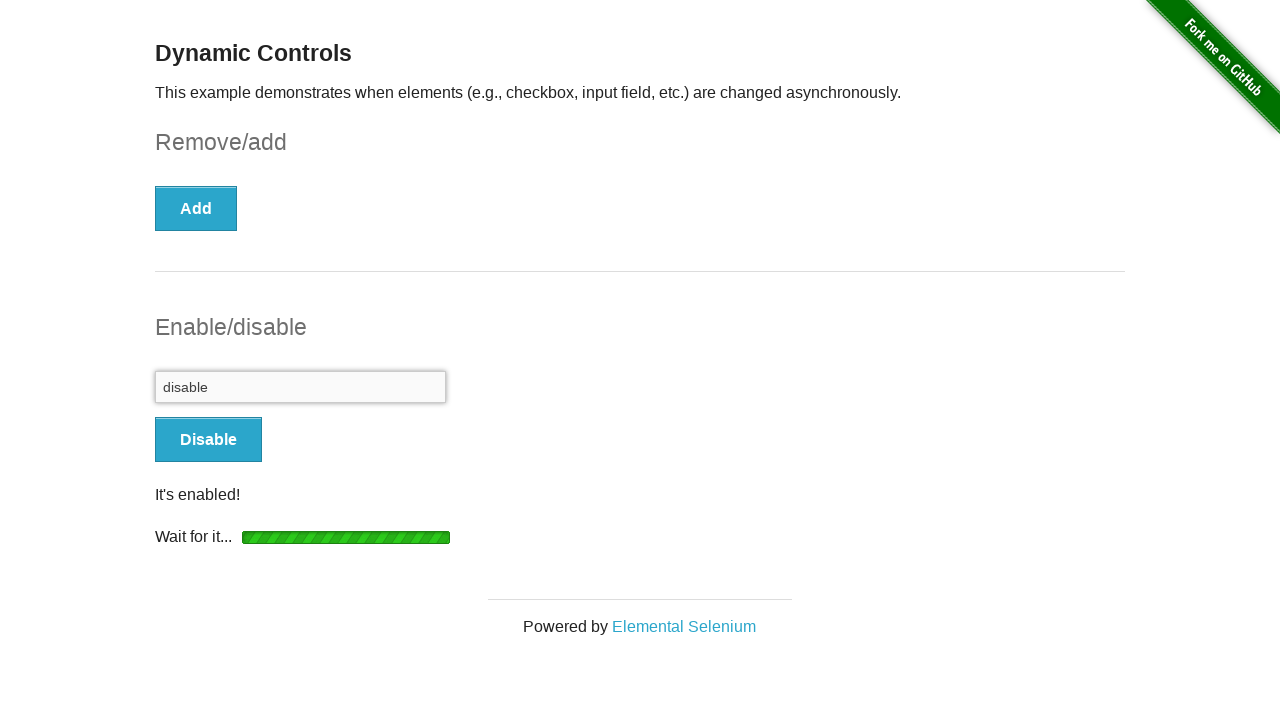

Clicked Disable button to disable text input field at (208, 440) on button:has-text('Disable')
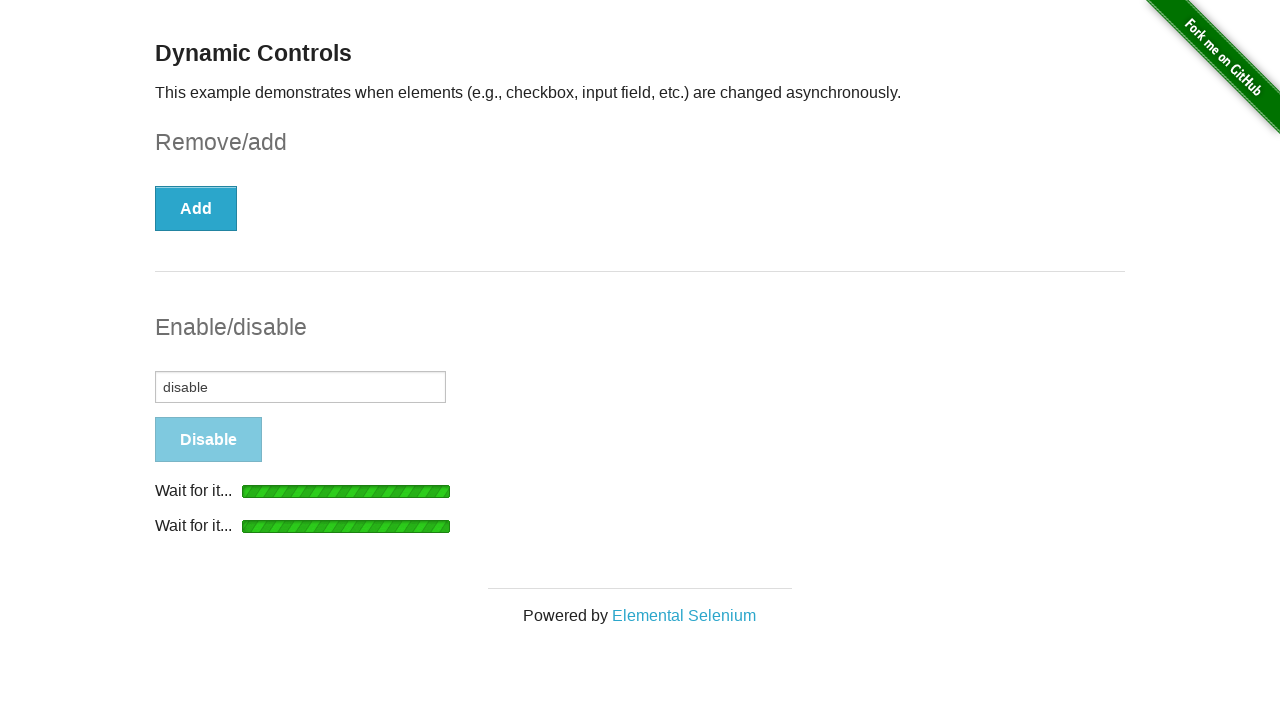

Verified 'It's disabled!' message appeared and input field is disabled
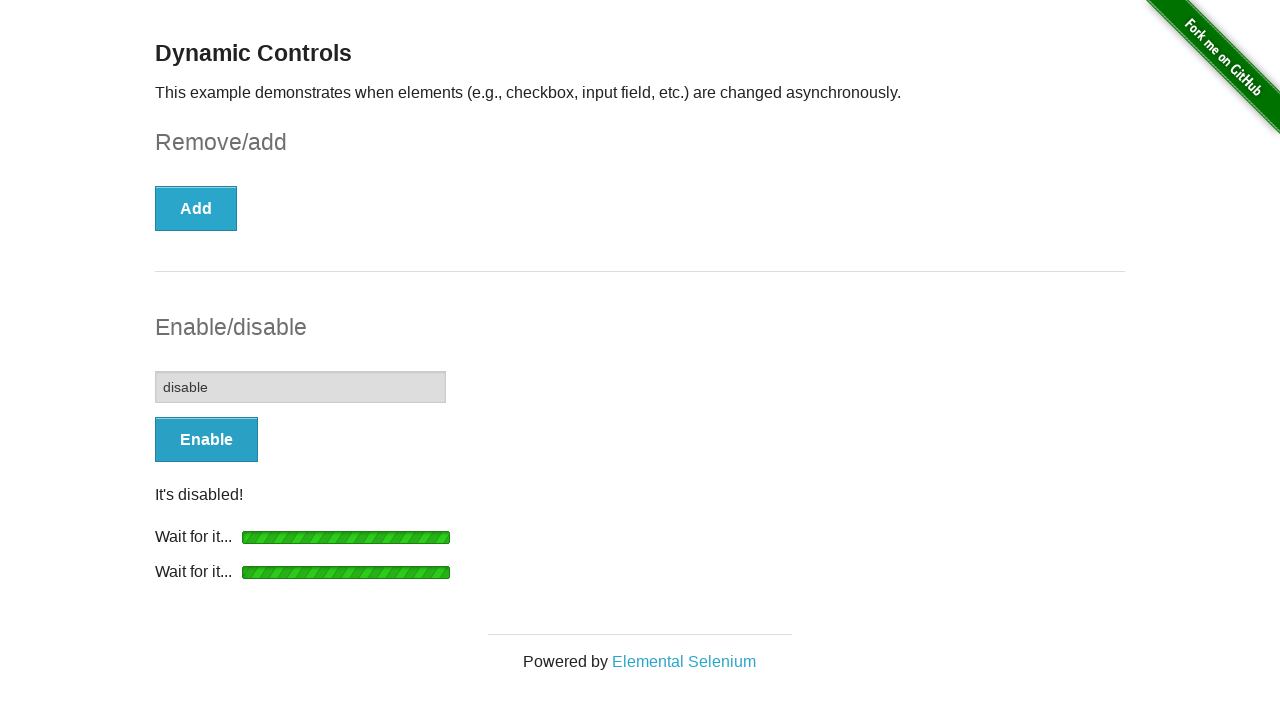

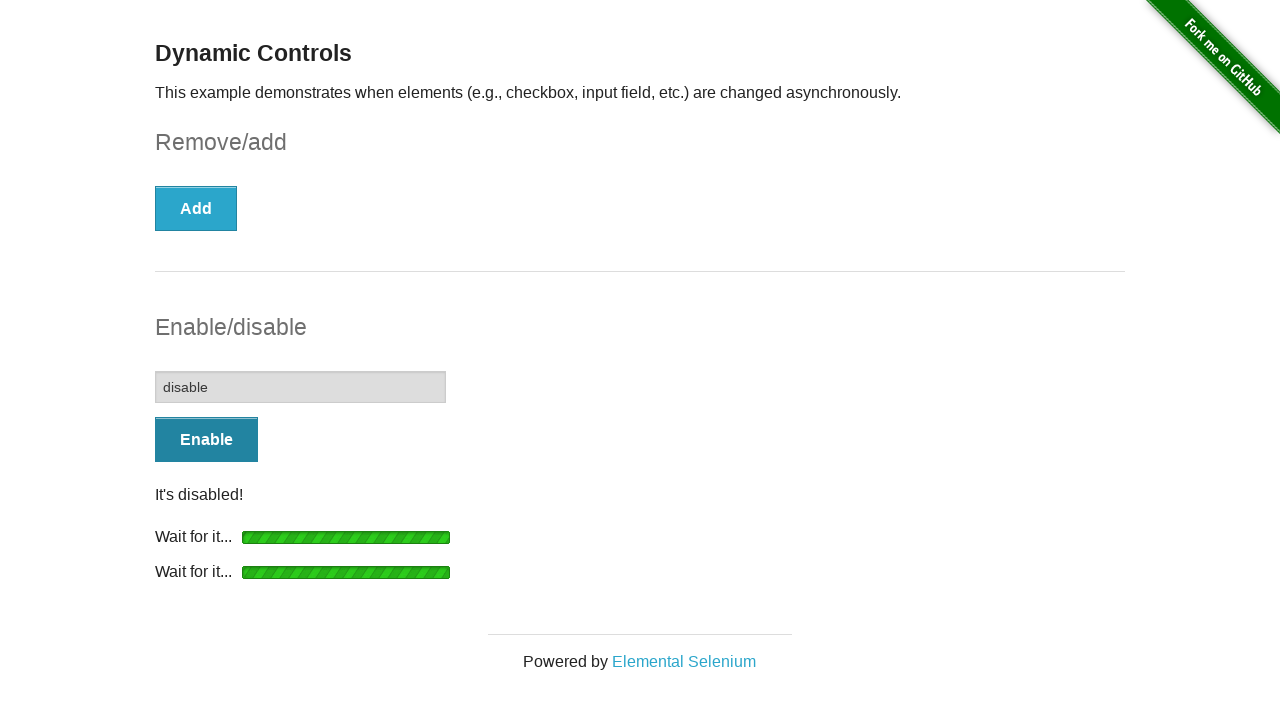